Tests mouse resize action by dragging the resize handle of a resizable element within an iframe

Starting URL: https://jqueryui.com/resizable/

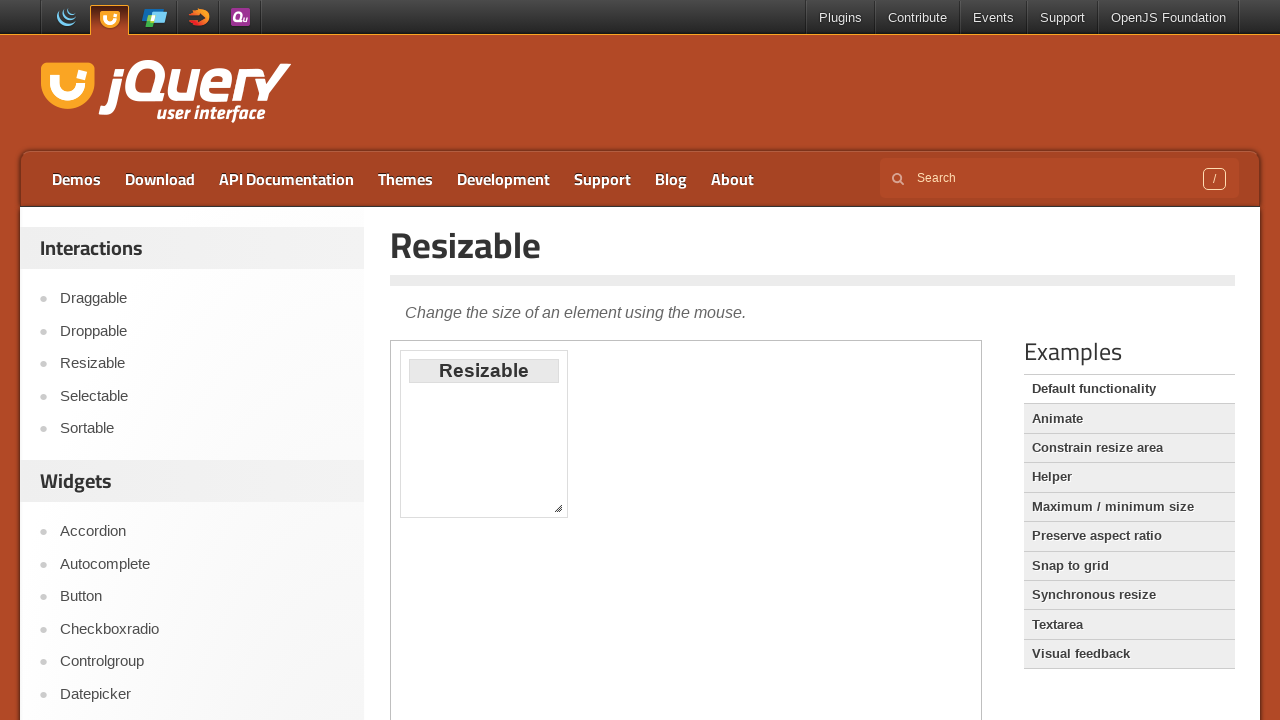

Located the resizable element iframe
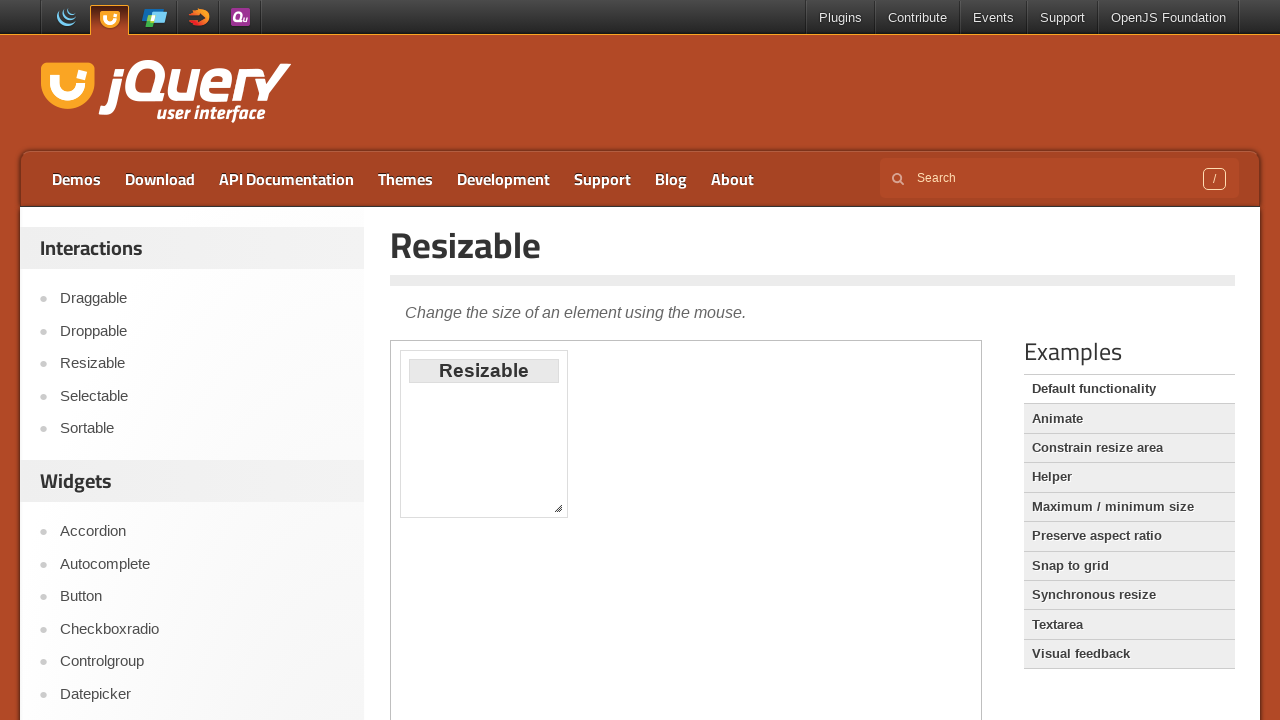

Located the resize handle element
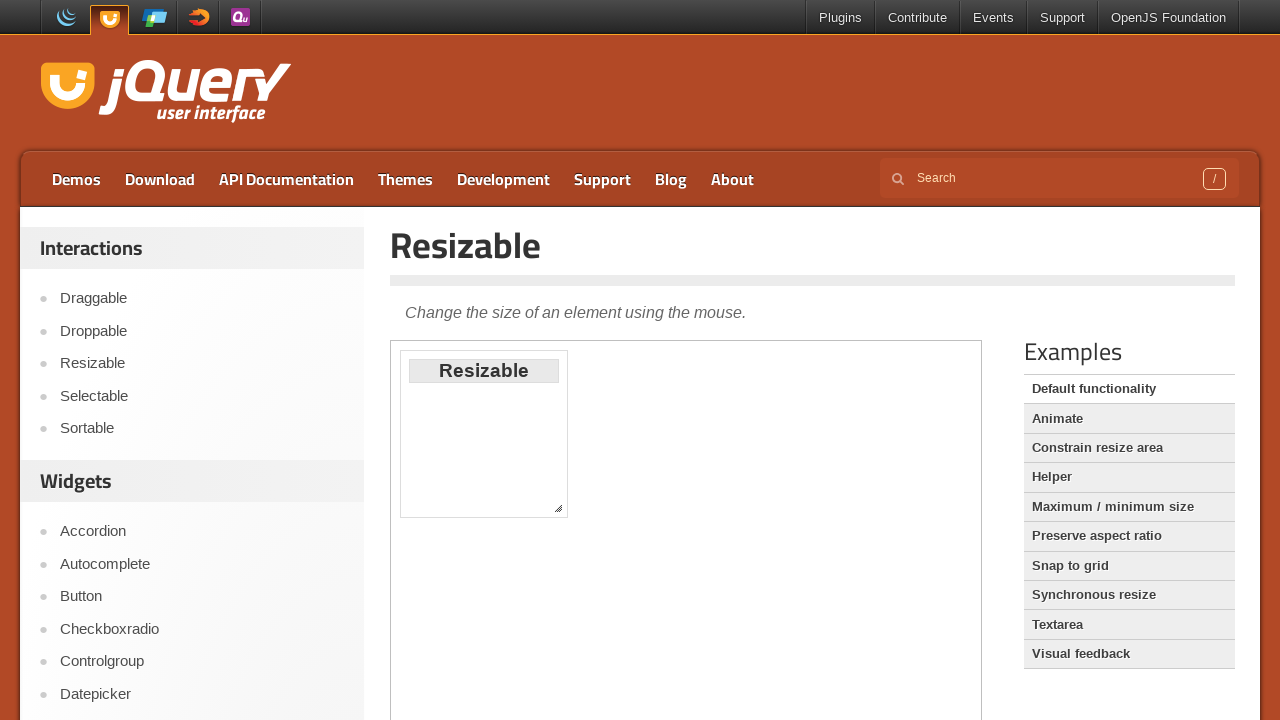

Retrieved bounding box of resize handle
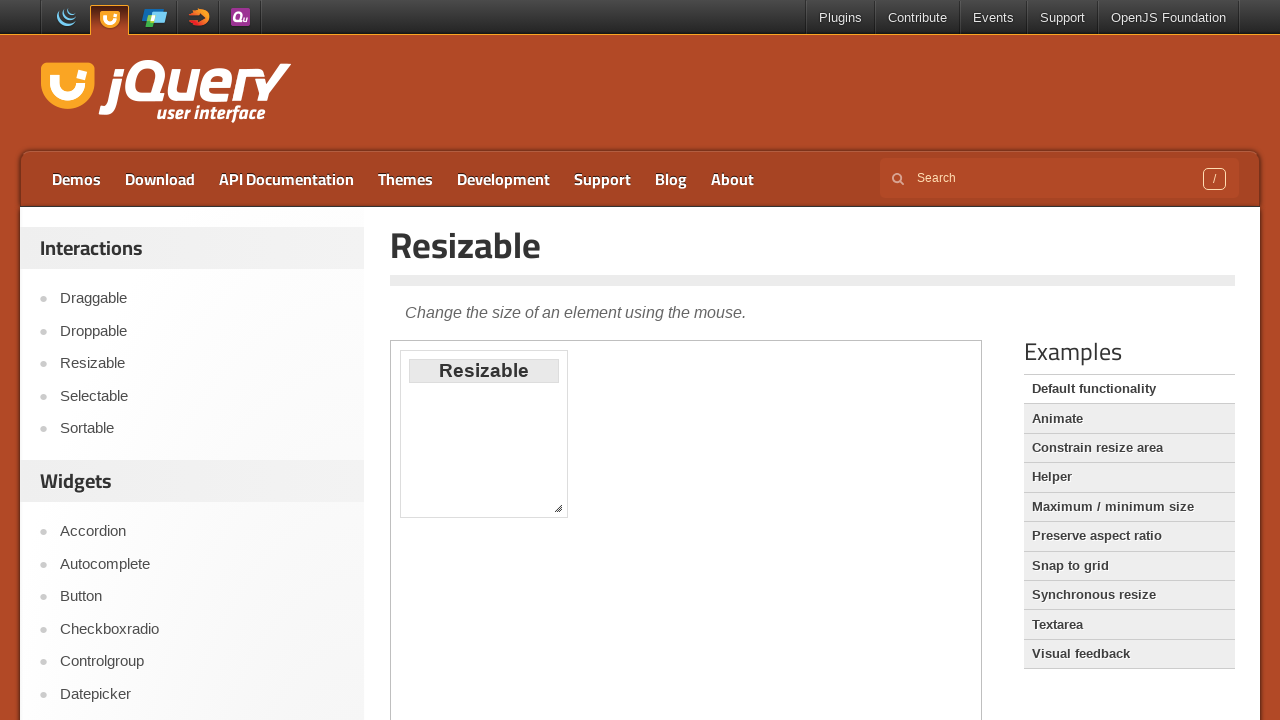

Moved mouse to center of resize handle at (558, 508)
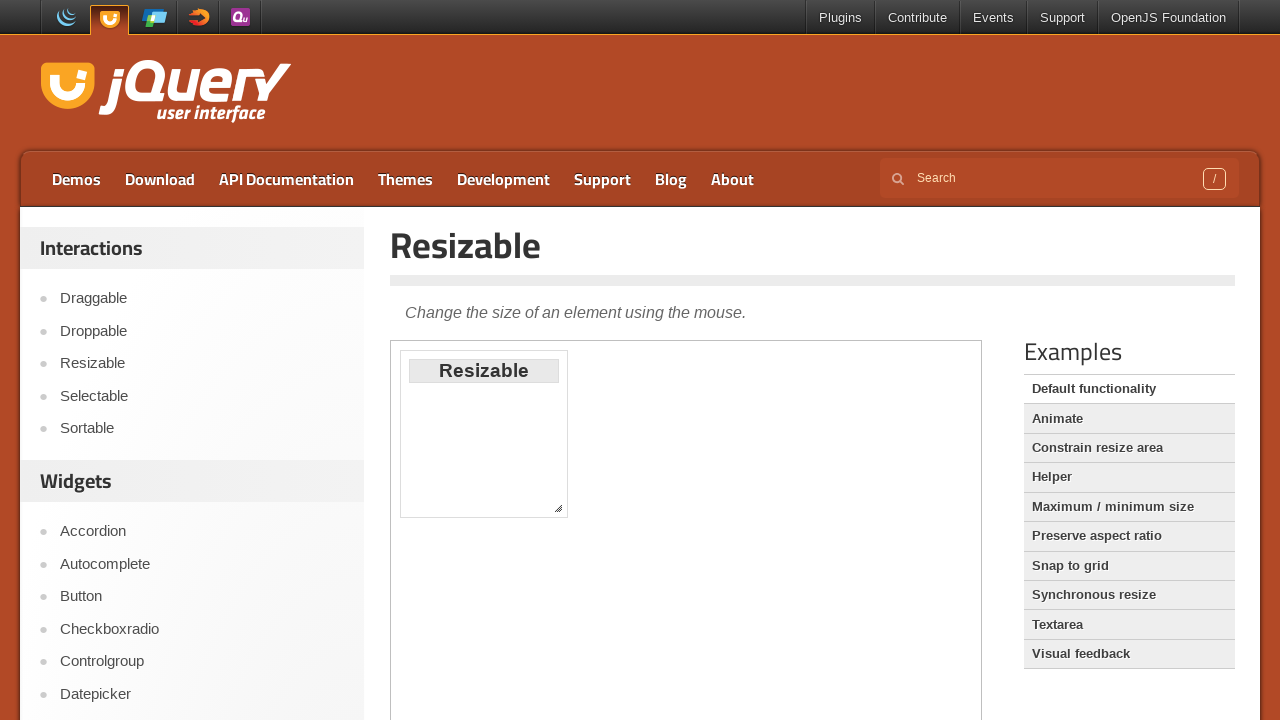

Pressed mouse button down on resize handle at (558, 508)
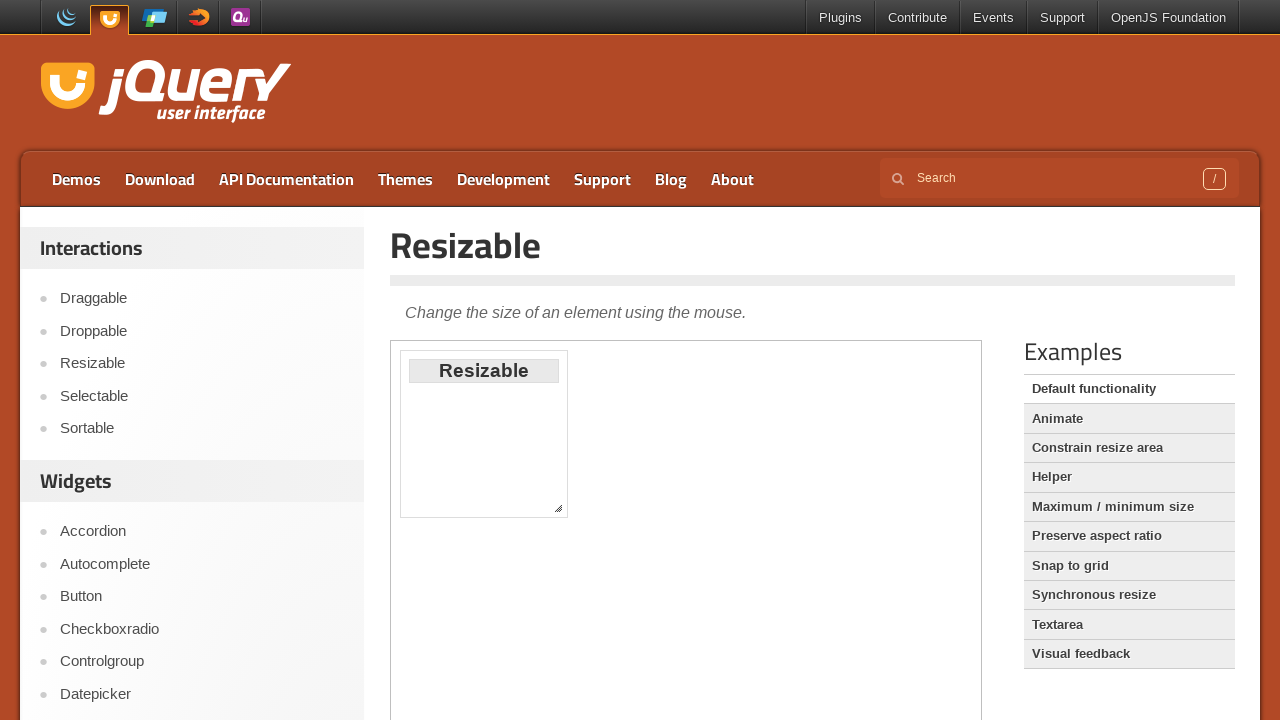

Dragged resize handle 100px right and 50px down at (658, 558)
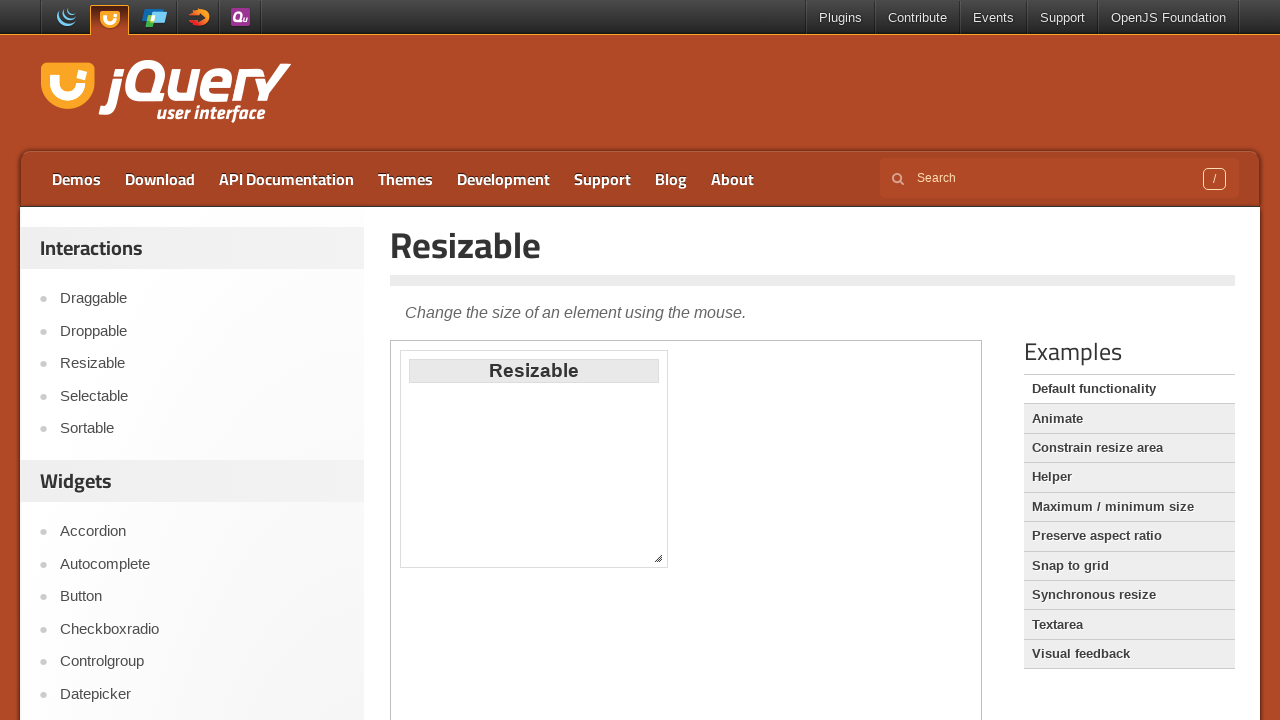

Released mouse button to complete resize action at (658, 558)
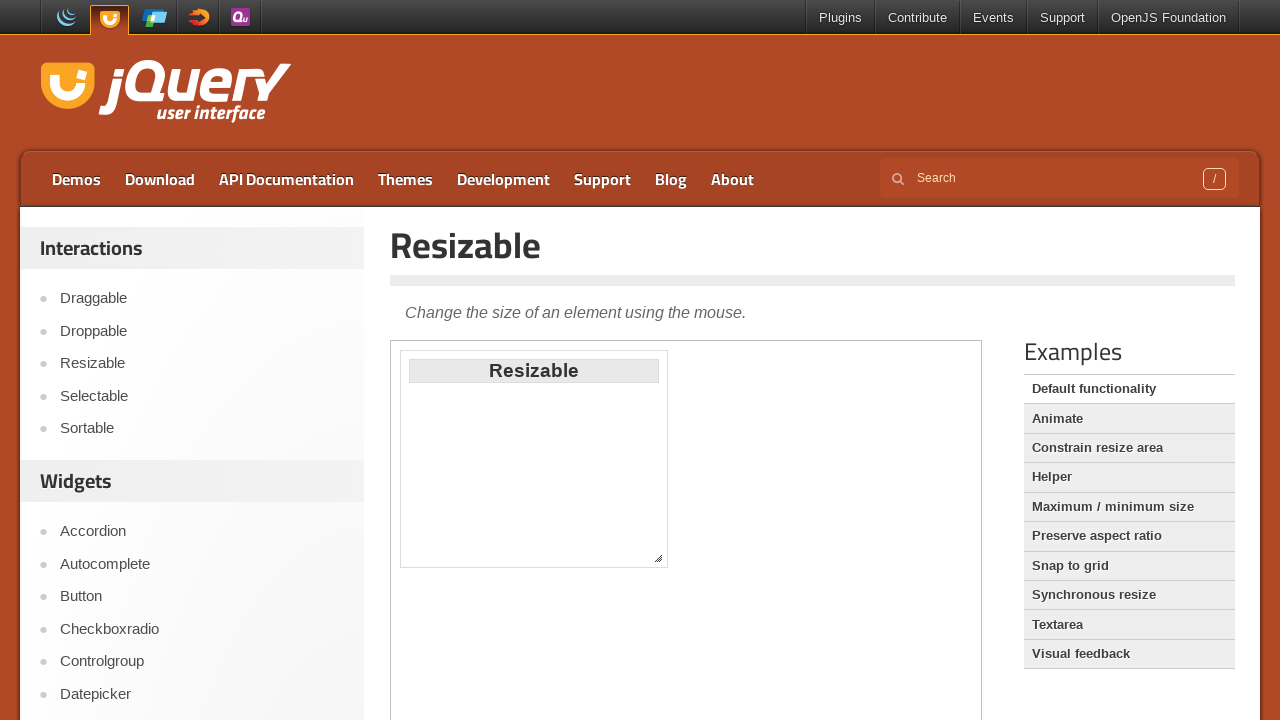

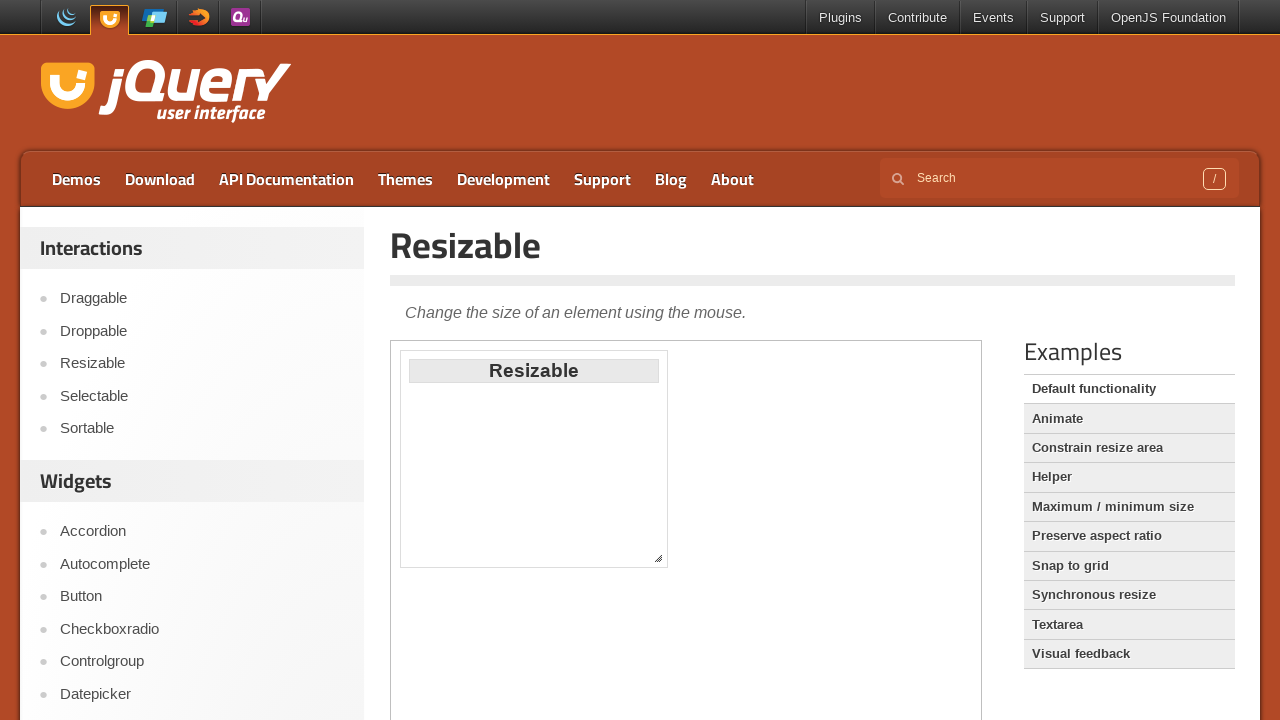